Tests the site search functionality by opening search, entering a query, and submitting

Starting URL: https://www.statefarm.com/

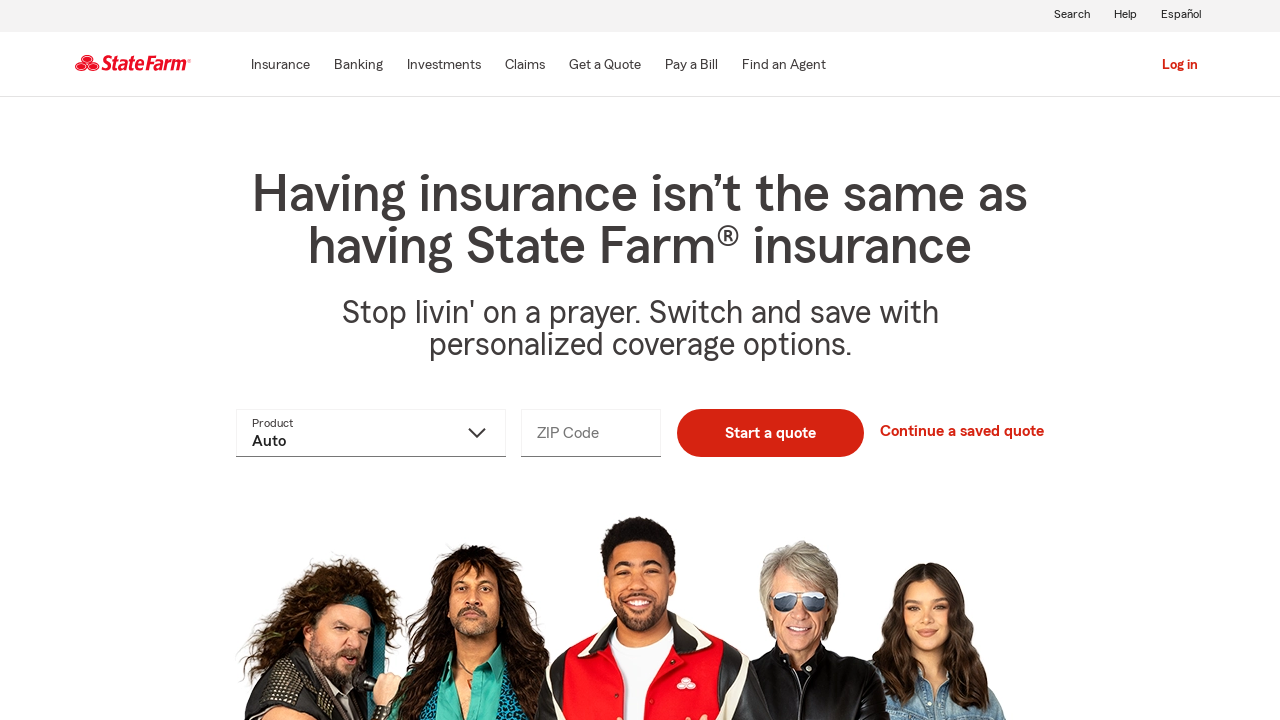

Navigated to State Farm homepage
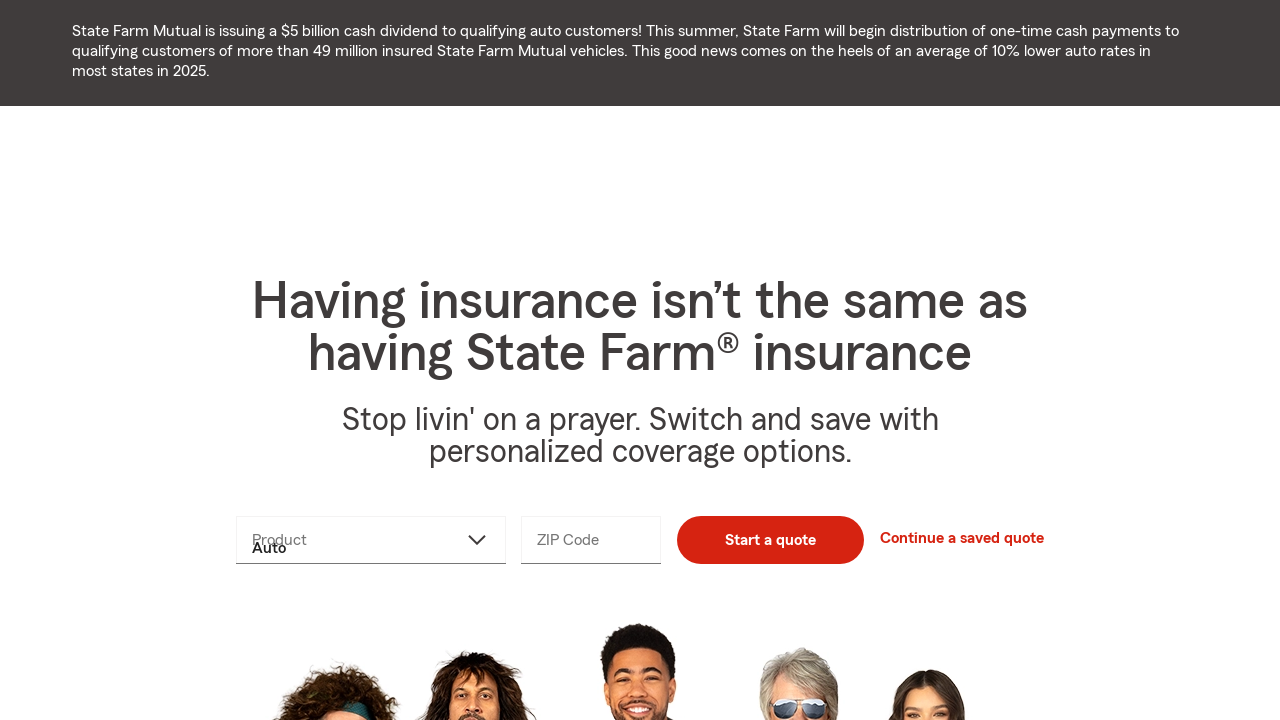

Clicked search button to open search interface at (1072, 122) on css=#oneX-header > nav > section.-oneX-header-nav-apps-container > div.-oneX-hea
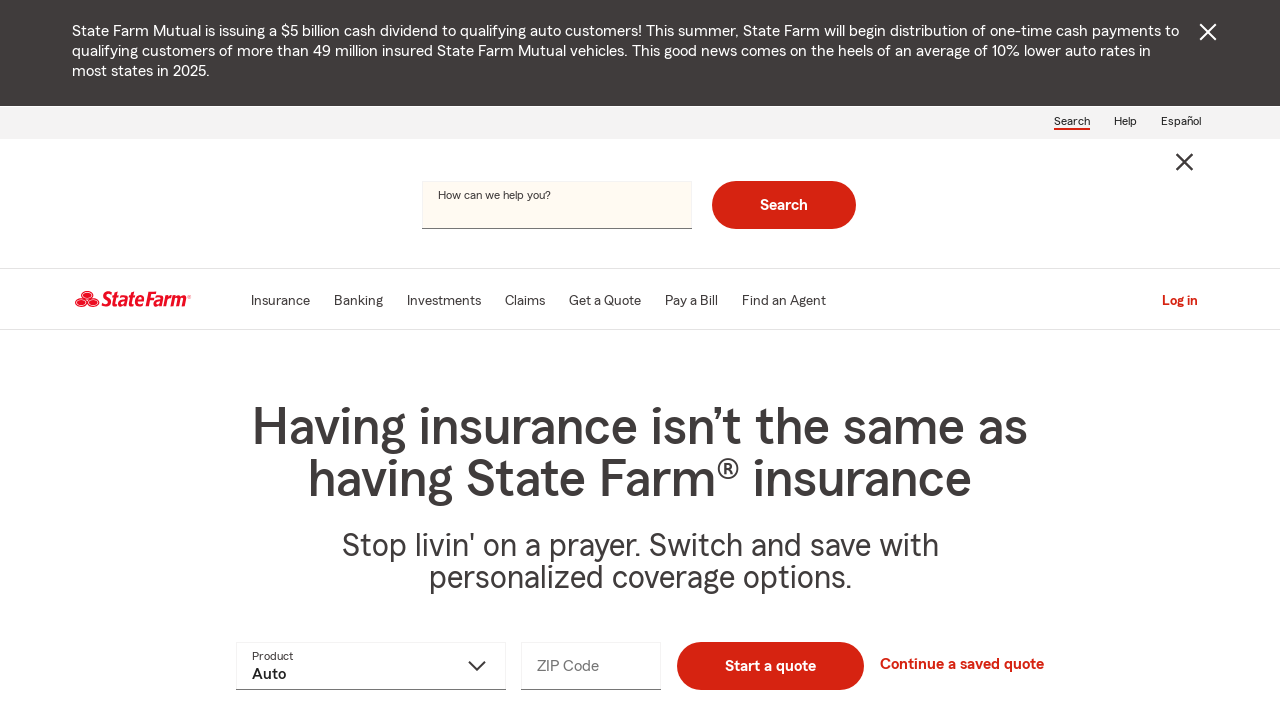

Entered 'auto' in search field on css=#util-sf-search
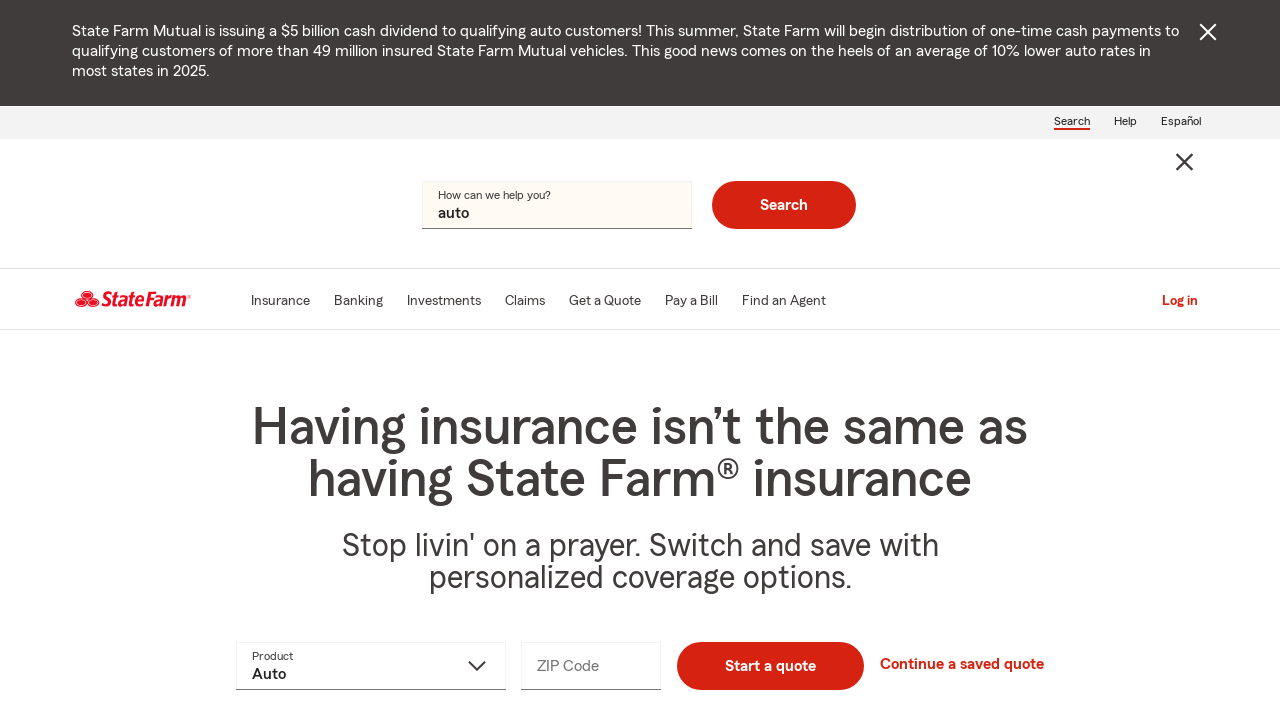

Clicked search submit button to perform search at (784, 205) on css=#oneX-submenu-search > div > form > button
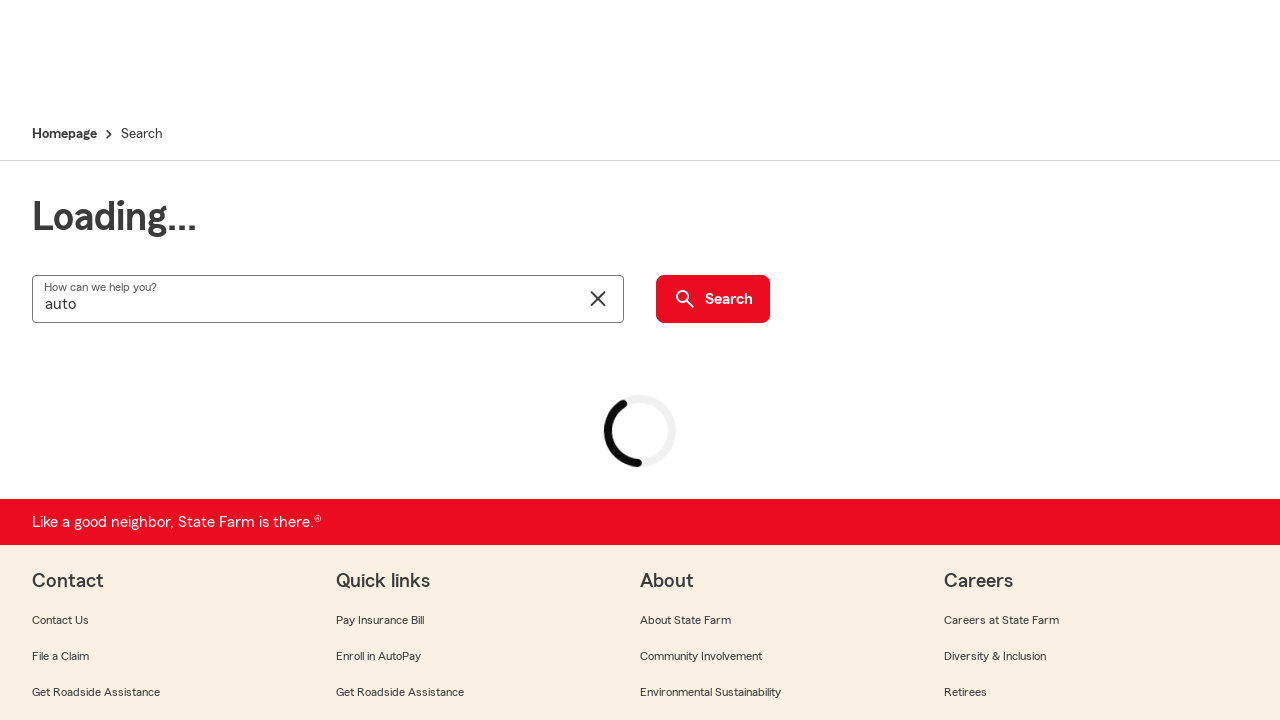

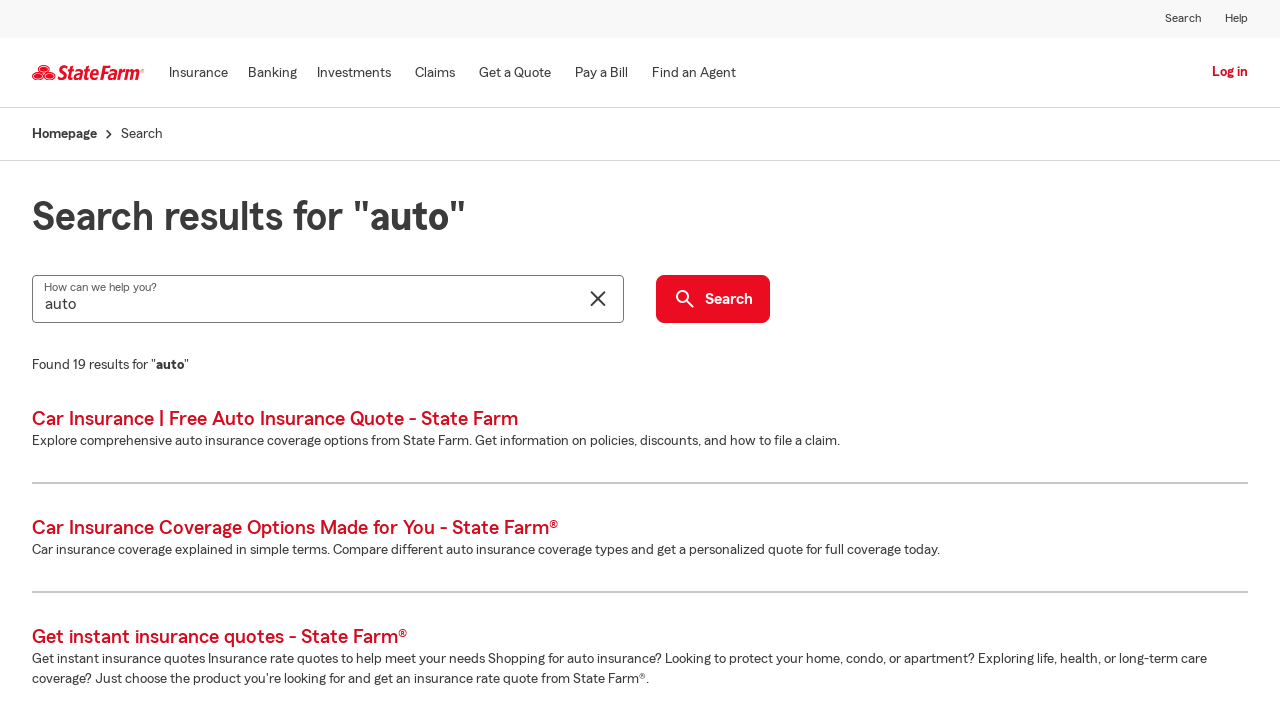